Navigates to the Sacred Groves website and verifies that the page title contains "Sacred"

Starting URL: https://sacredgroves.earth/

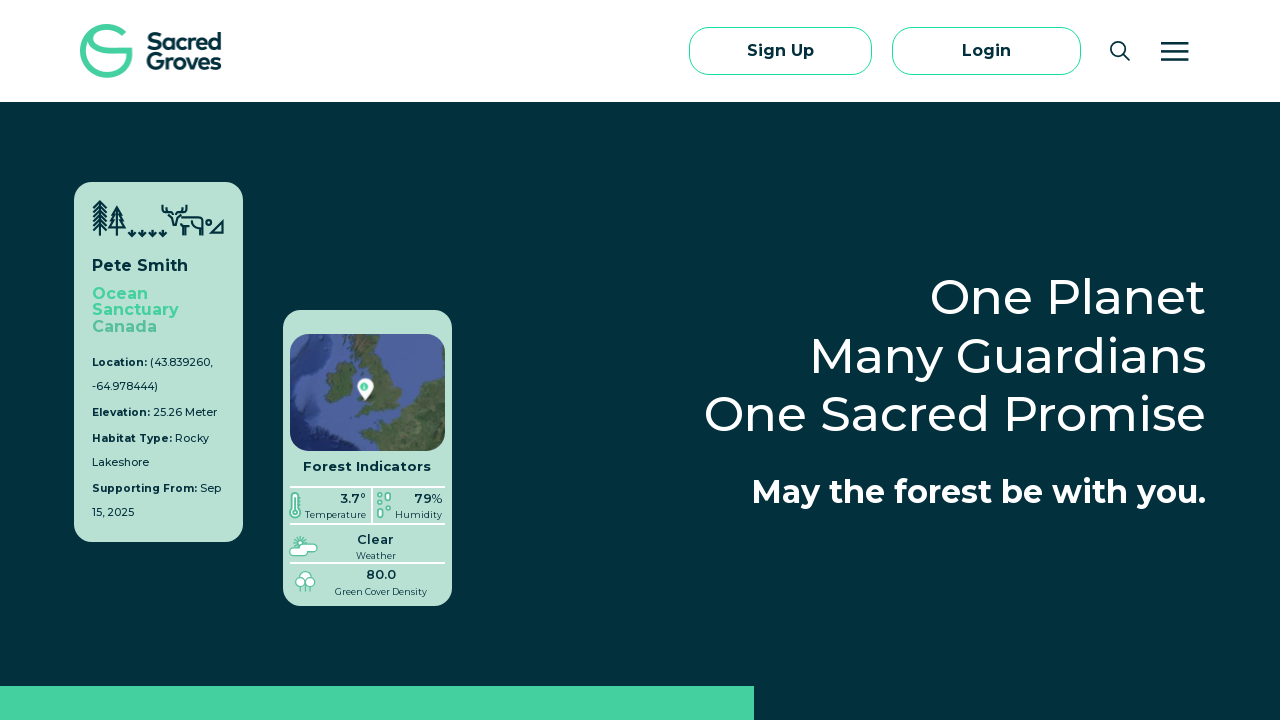

Navigated to Sacred Groves website
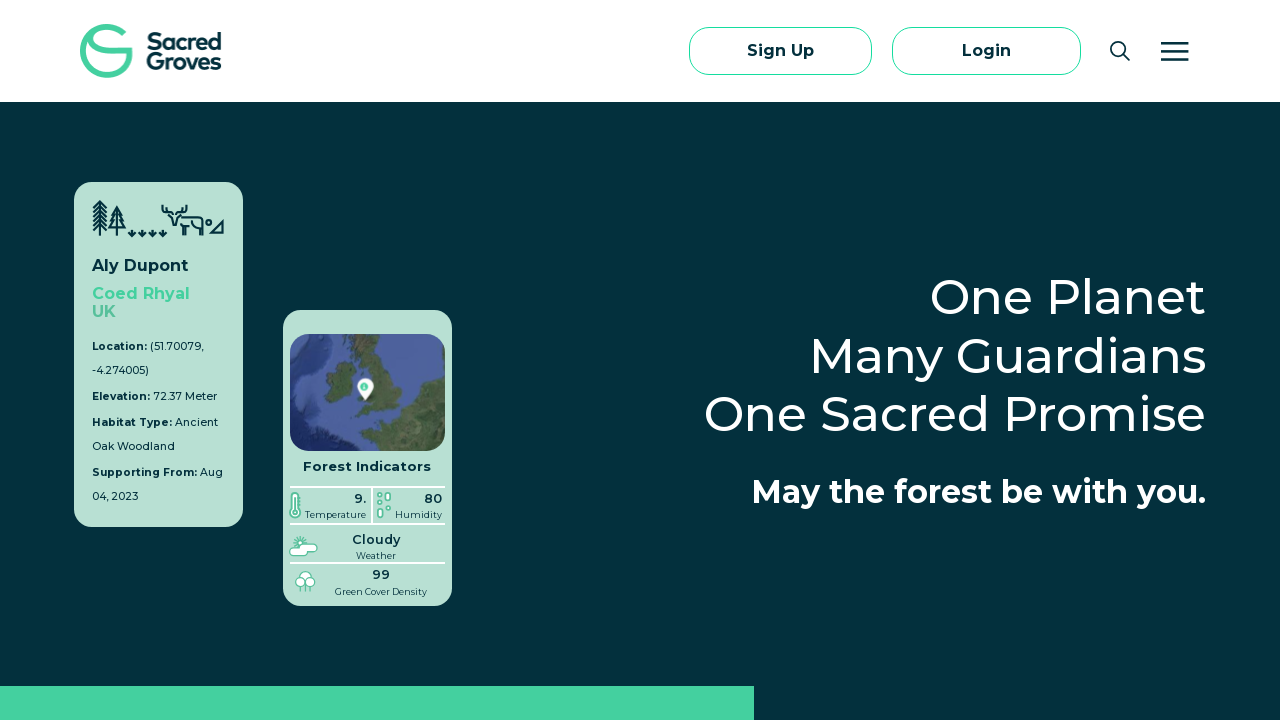

Verified page title contains 'Sacred'
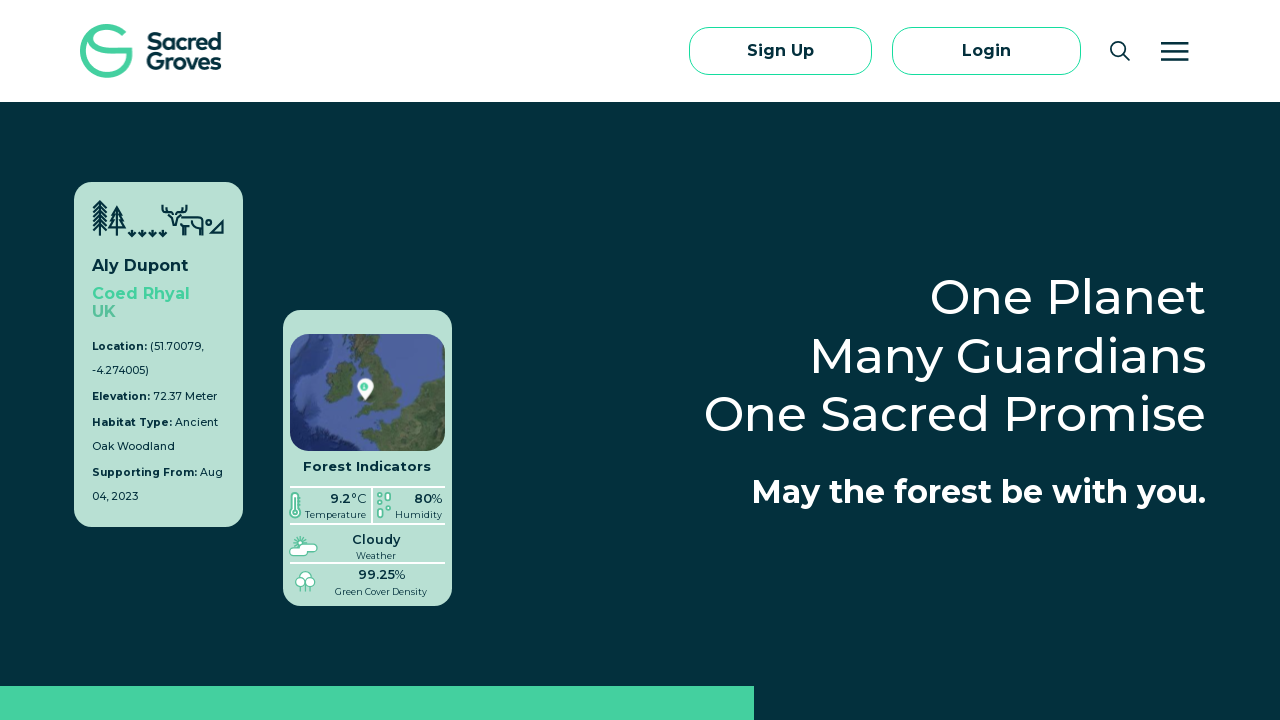

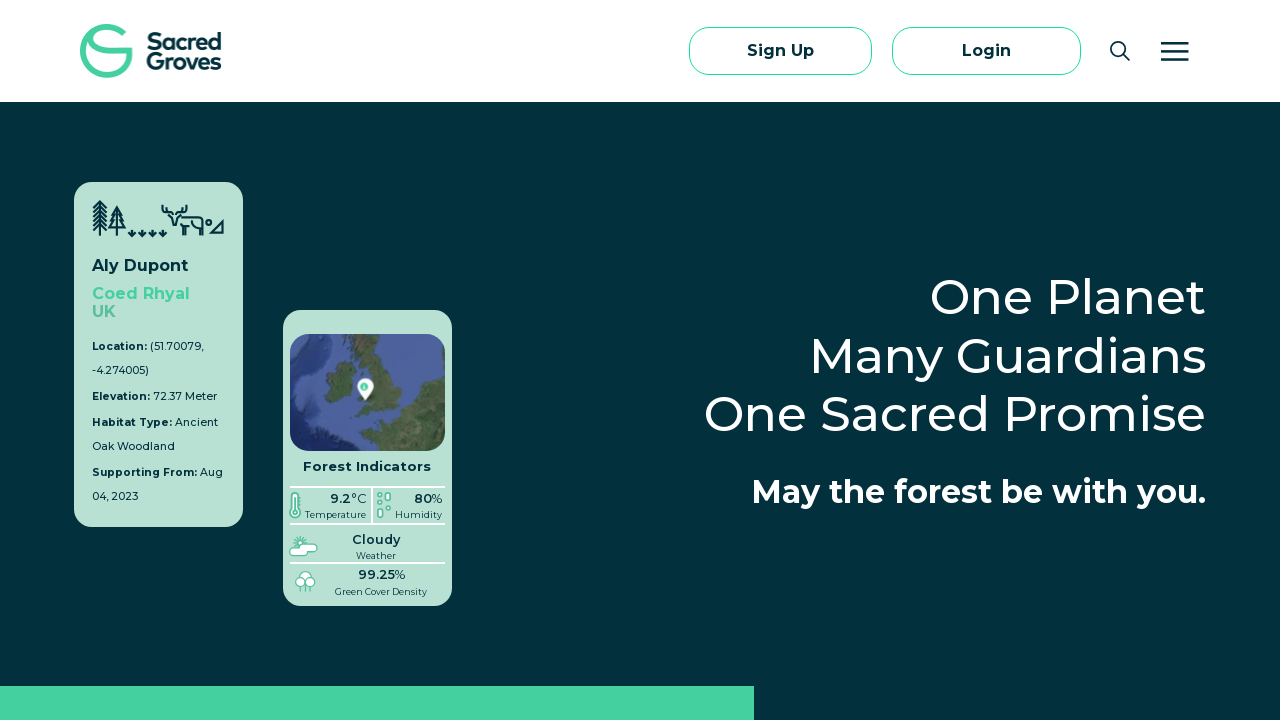